Tests that clicking the "Due" column header twice sorts the table values in descending order.

Starting URL: http://the-internet.herokuapp.com/tables

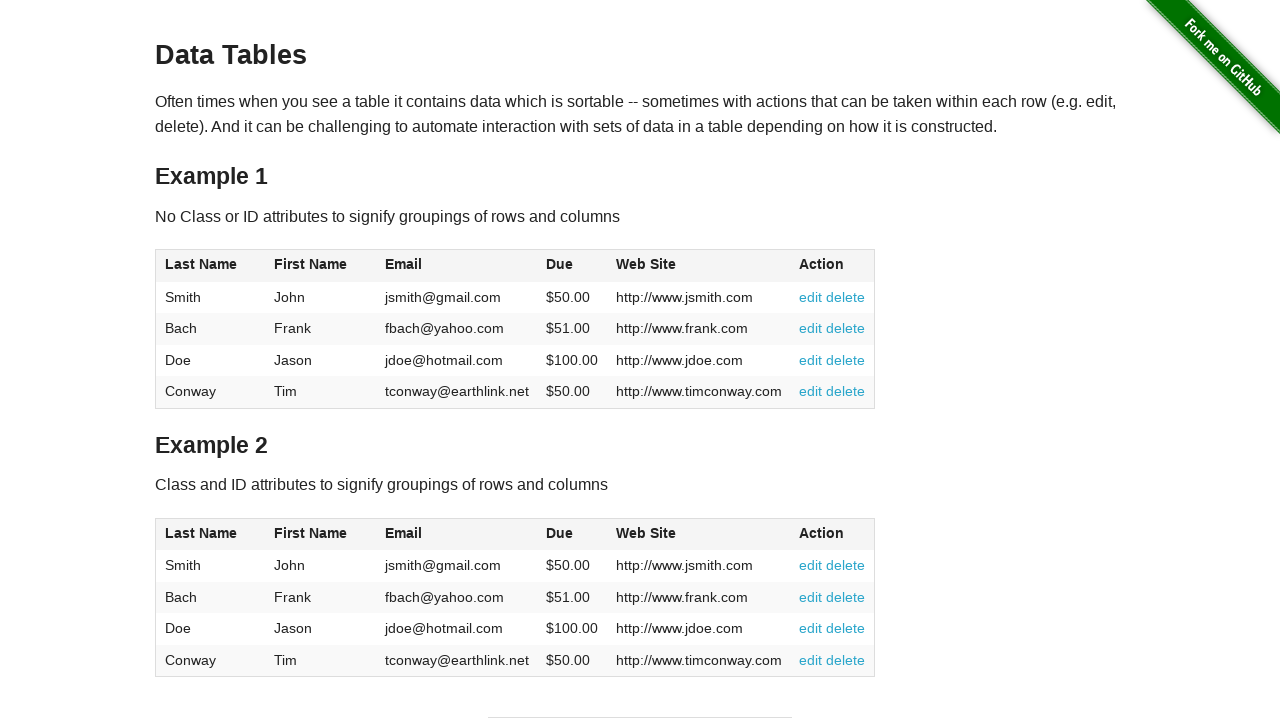

Clicked Due column header first time to sort ascending at (572, 266) on #table1 thead tr th:nth-of-type(4)
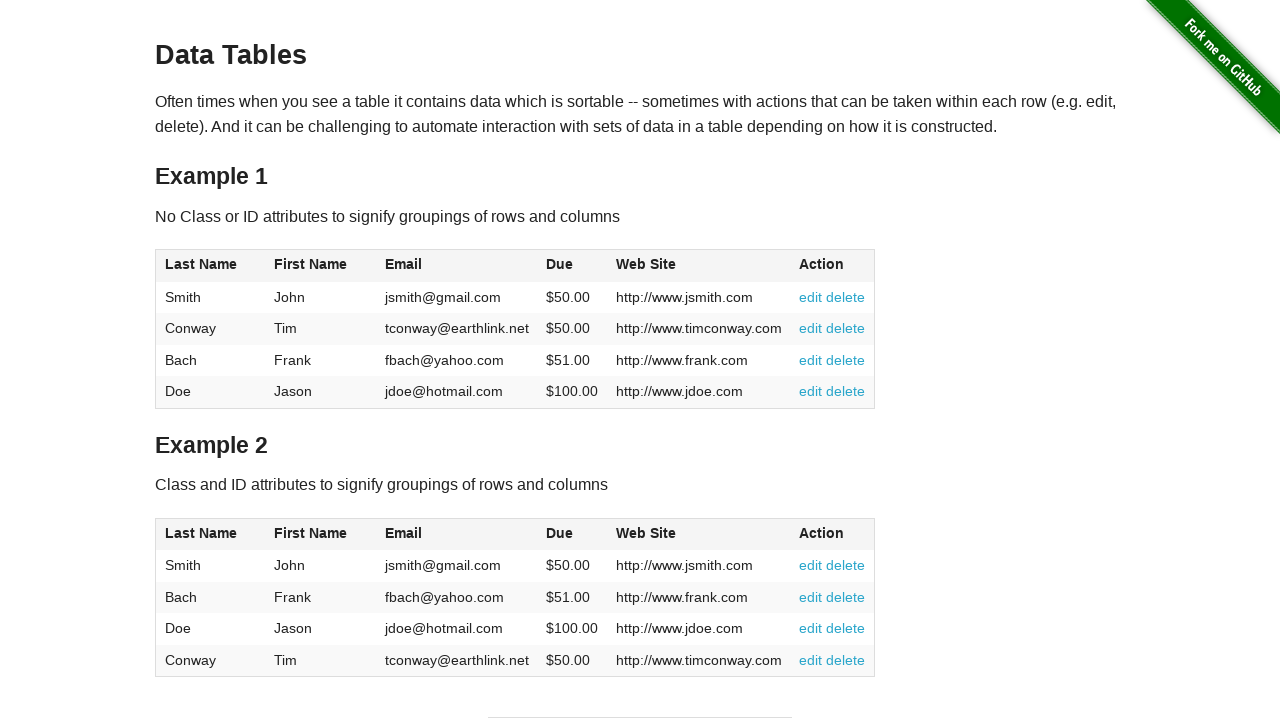

Clicked Due column header second time to sort descending at (572, 266) on #table1 thead tr th:nth-of-type(4)
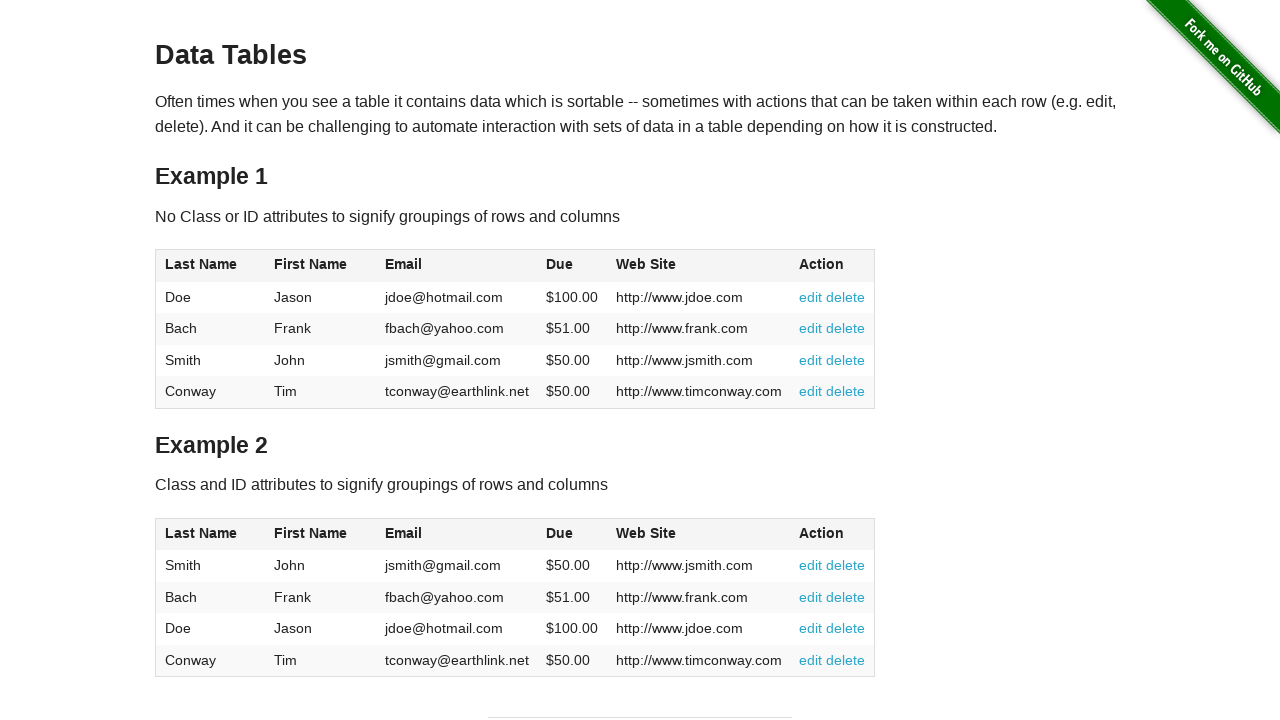

Table sorted in descending order by Due column, verified column elements exist
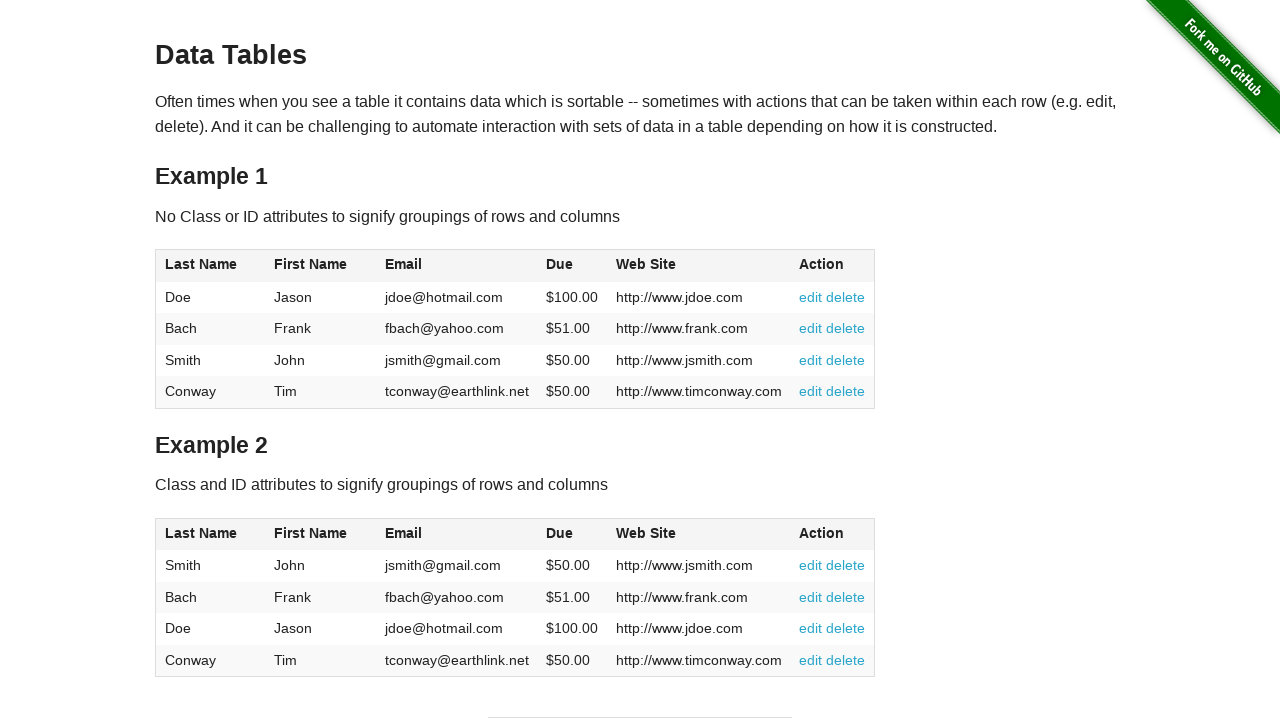

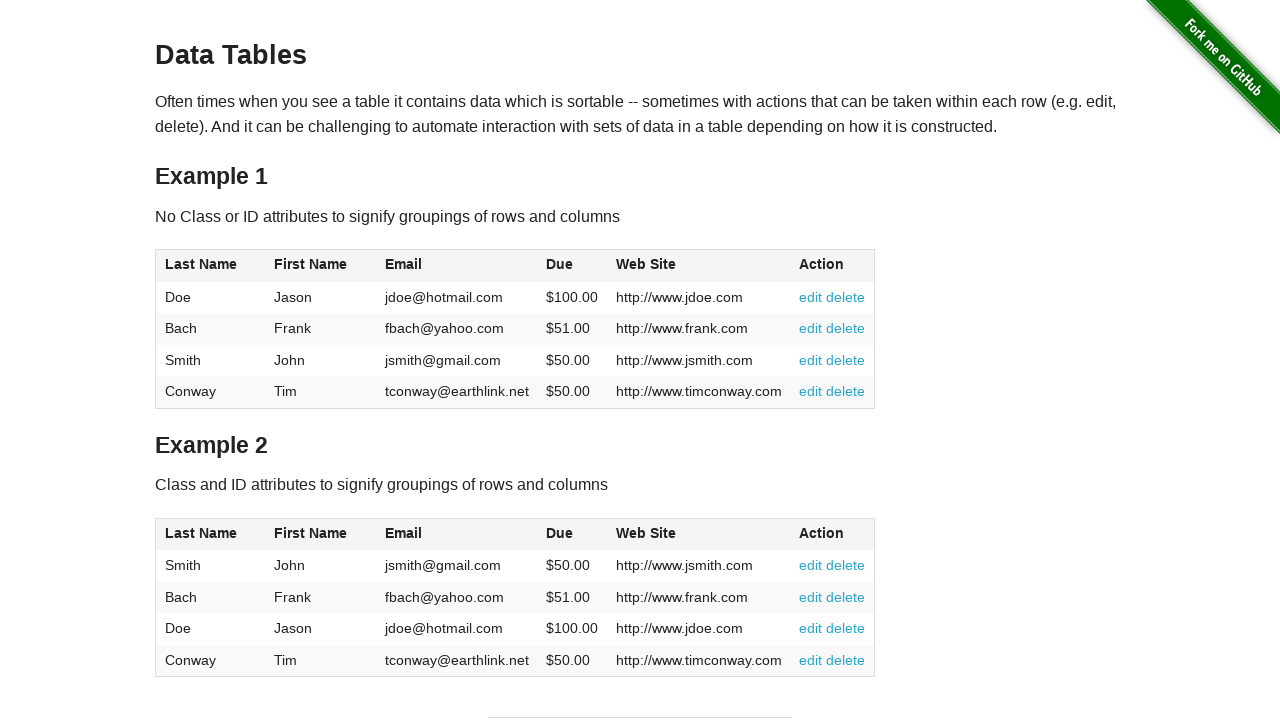